Tests file download functionality by clicking on a download link

Starting URL: https://www.selenium.dev/downloads/

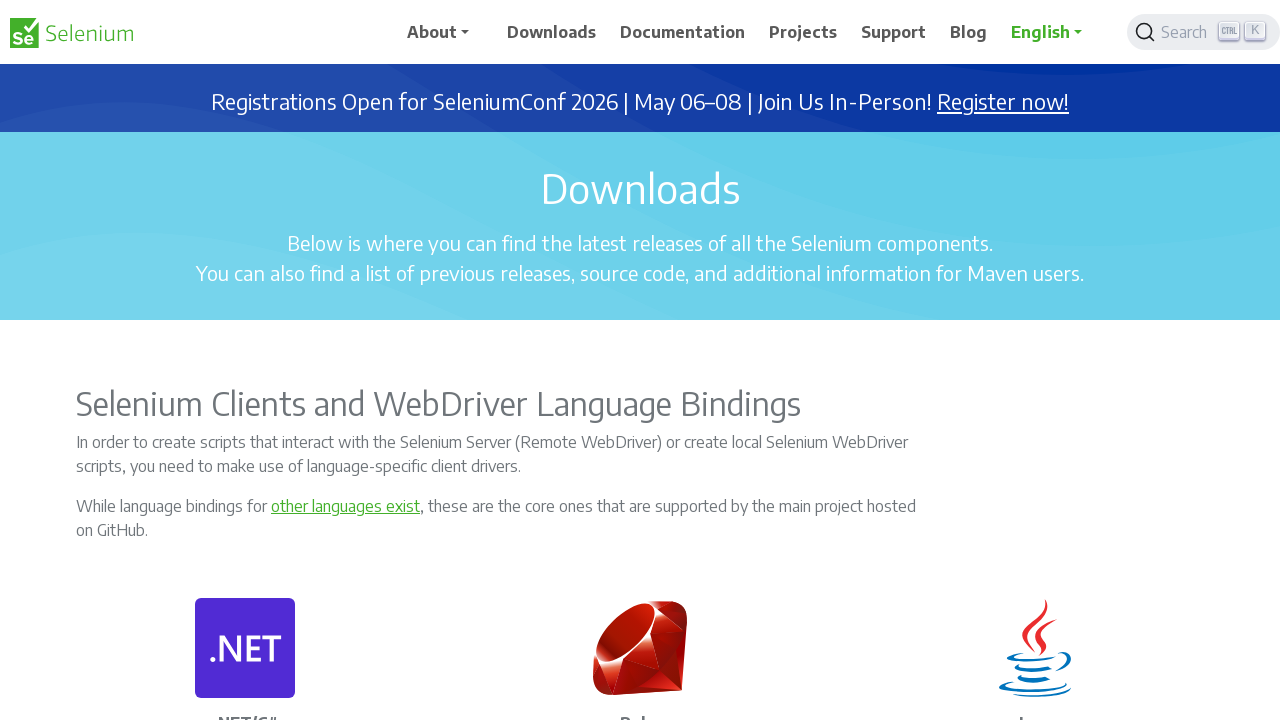

Clicked on stable version download link at (830, 361) on xpath=//p[contains(text(), 'stable version')]/a
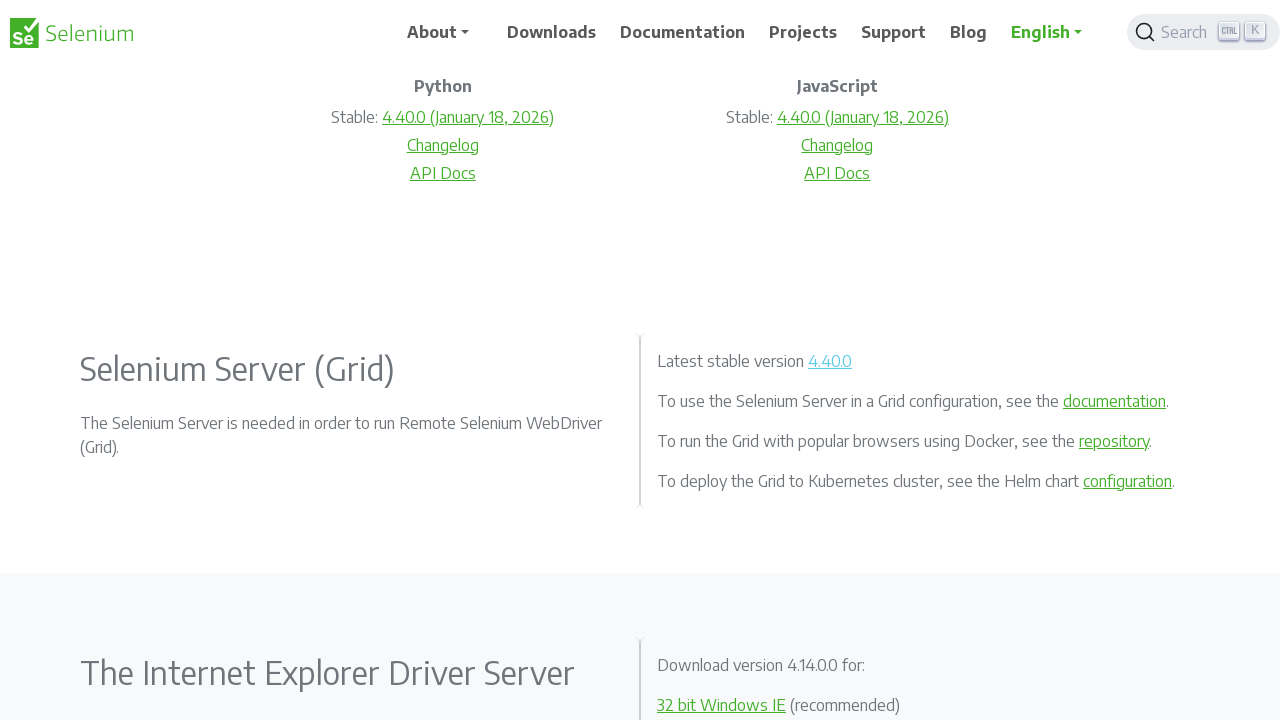

File download completed and download object retrieved
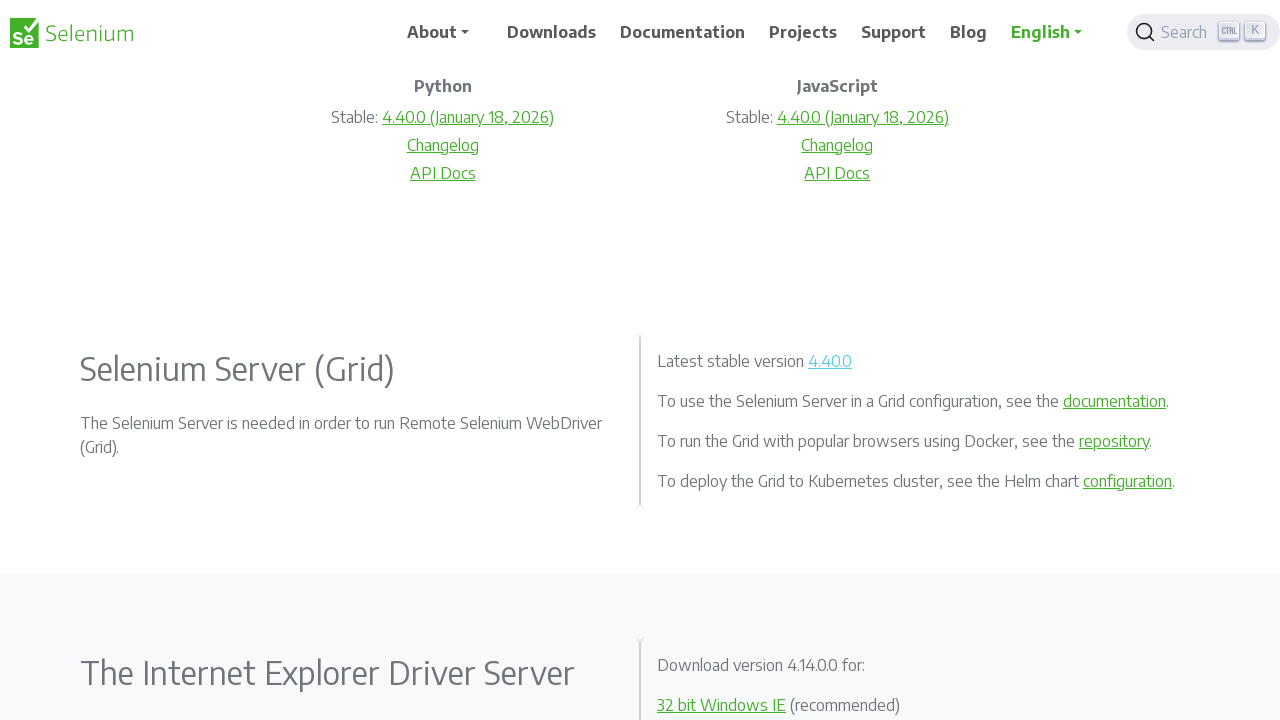

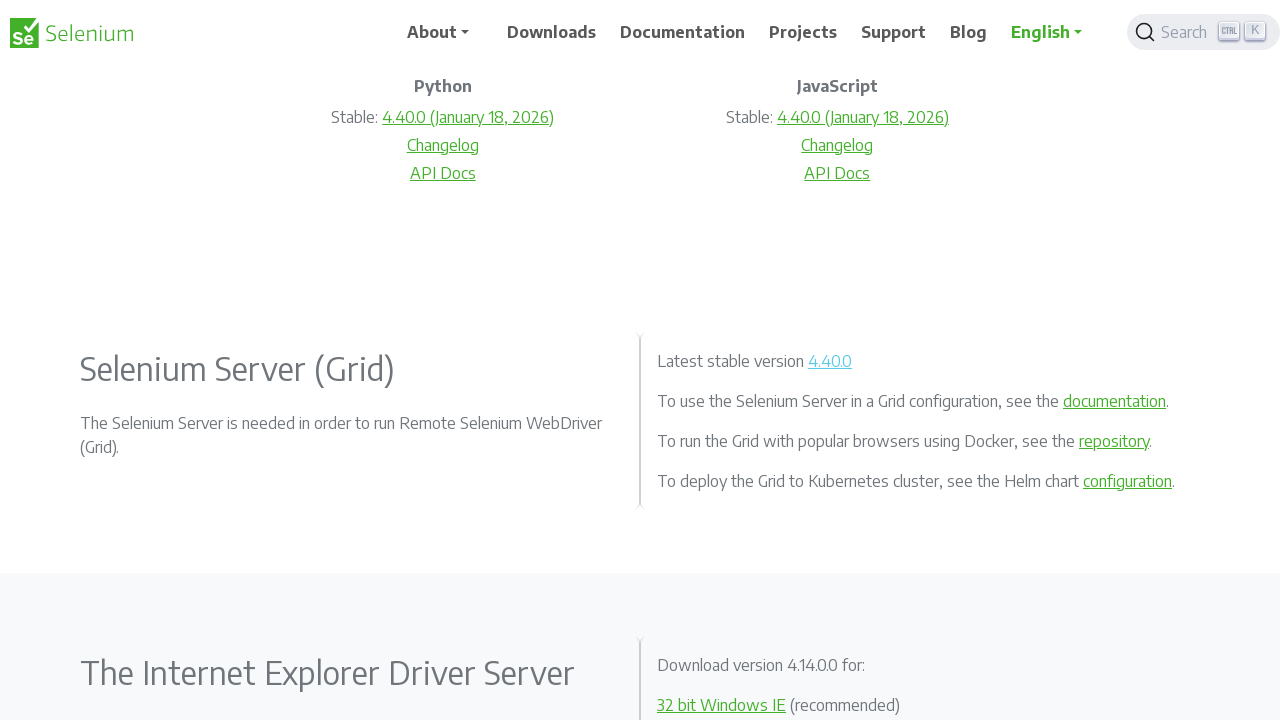